Tests the text box form on DemoQA by filling in the userName field with a test value

Starting URL: https://demoqa.com/text-box

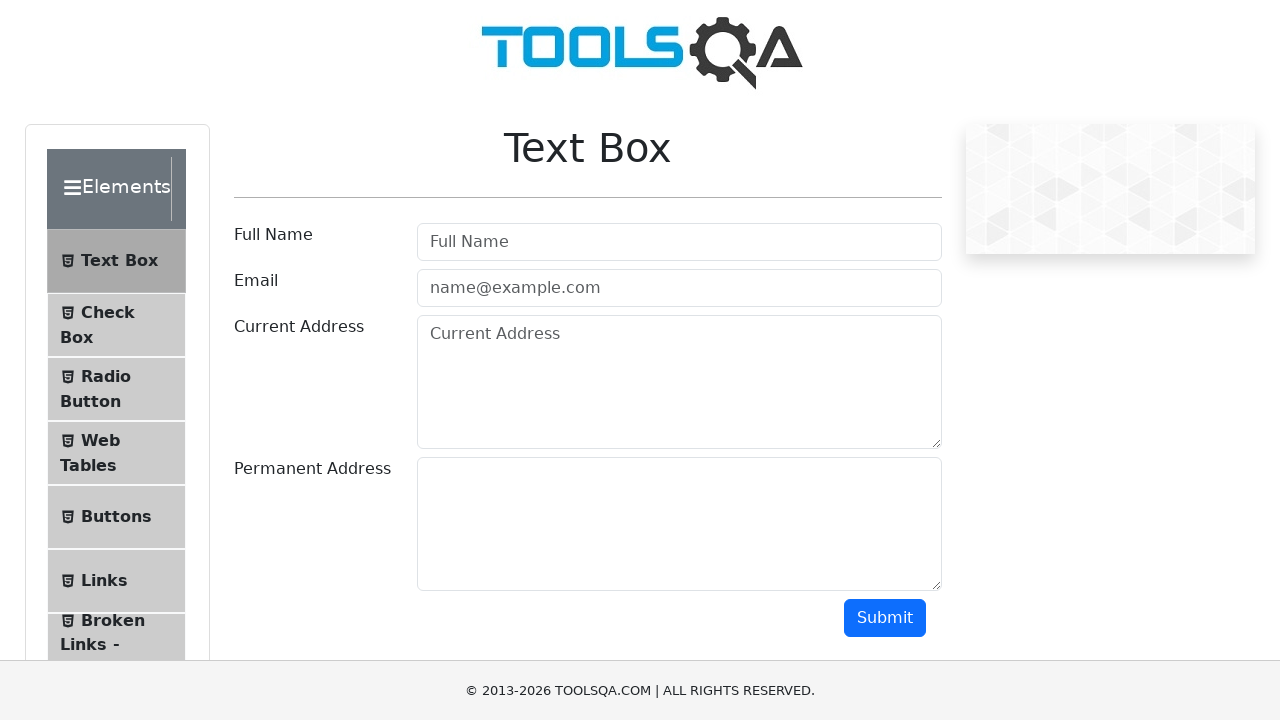

Filled userName field with 'banti' on #userName
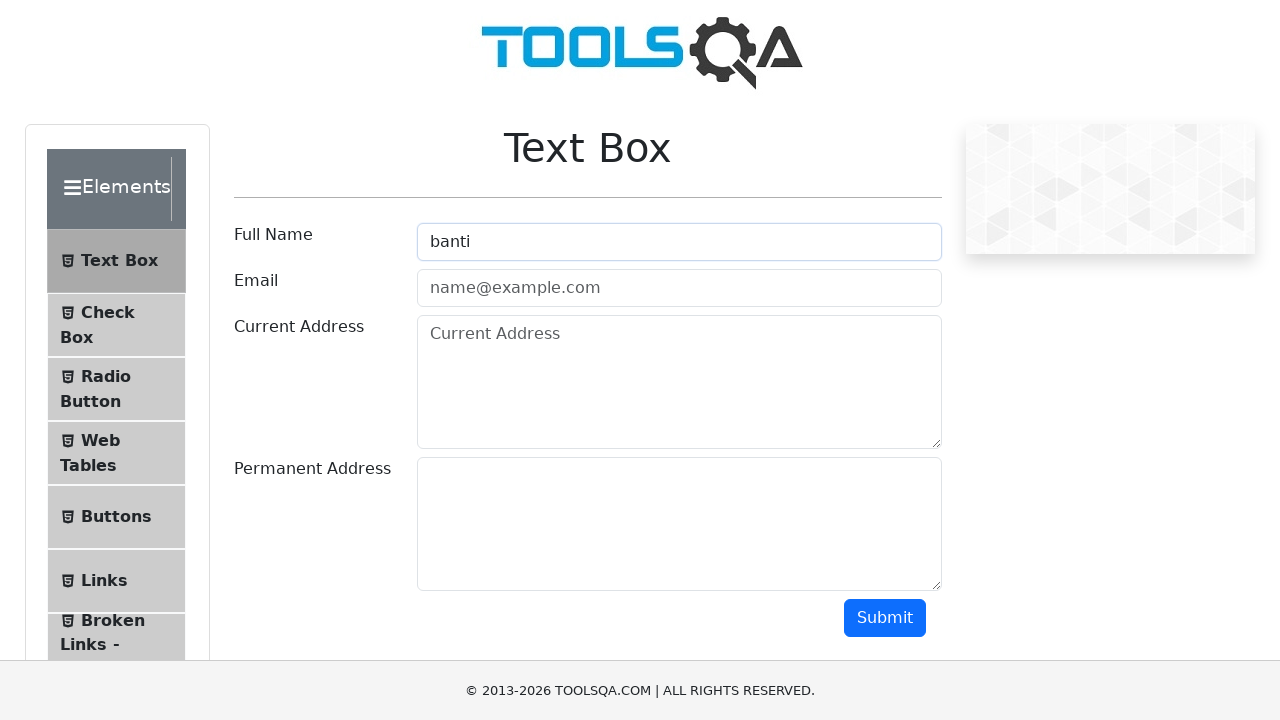

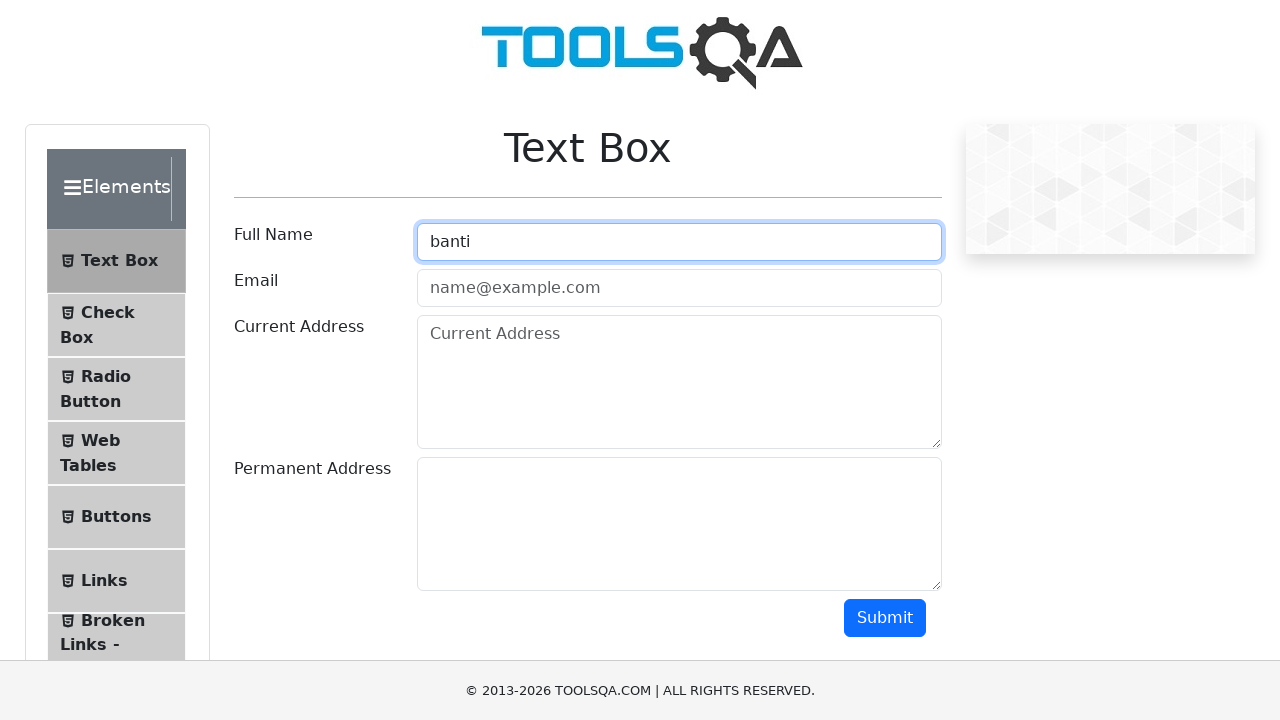